Opens a popup window, switches between windows, closes the popup, and fills a search field

Starting URL: http://omayo.blogspot.com/

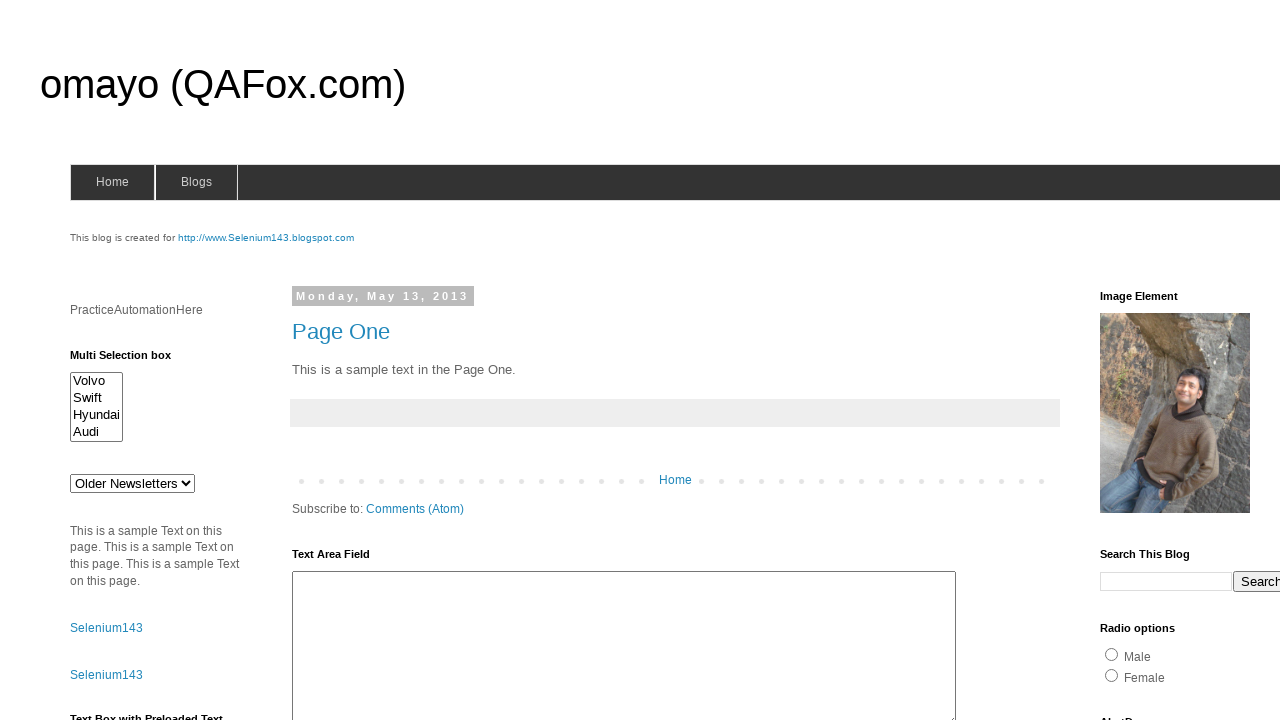

Clicked 'Open a popup window' link at (132, 360) on text=Open a popup window
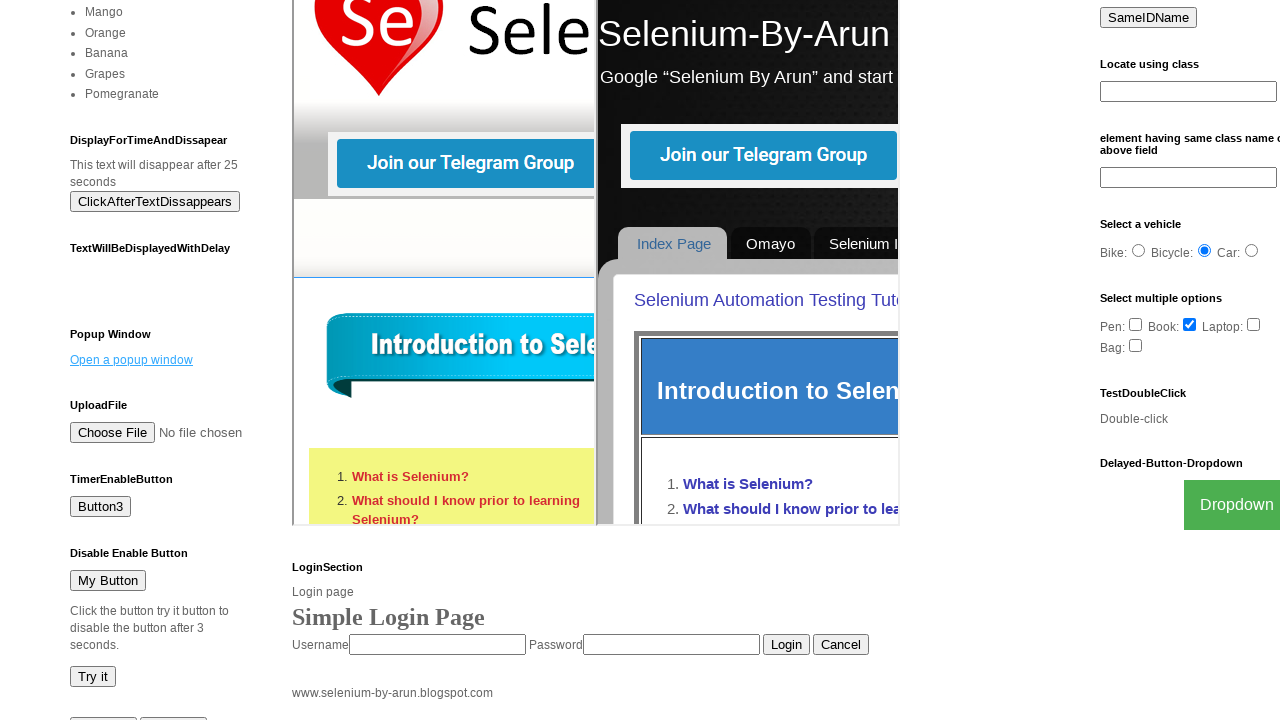

Popup window opened and new page object retrieved
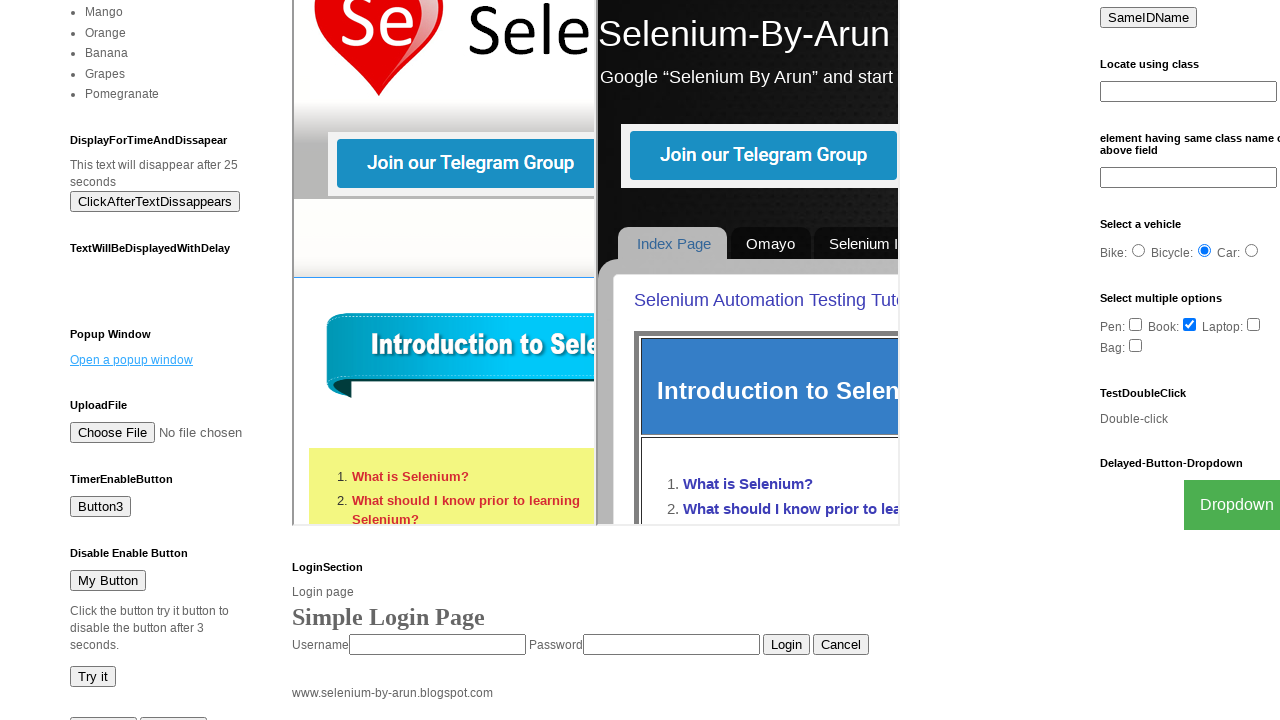

Popup window finished loading
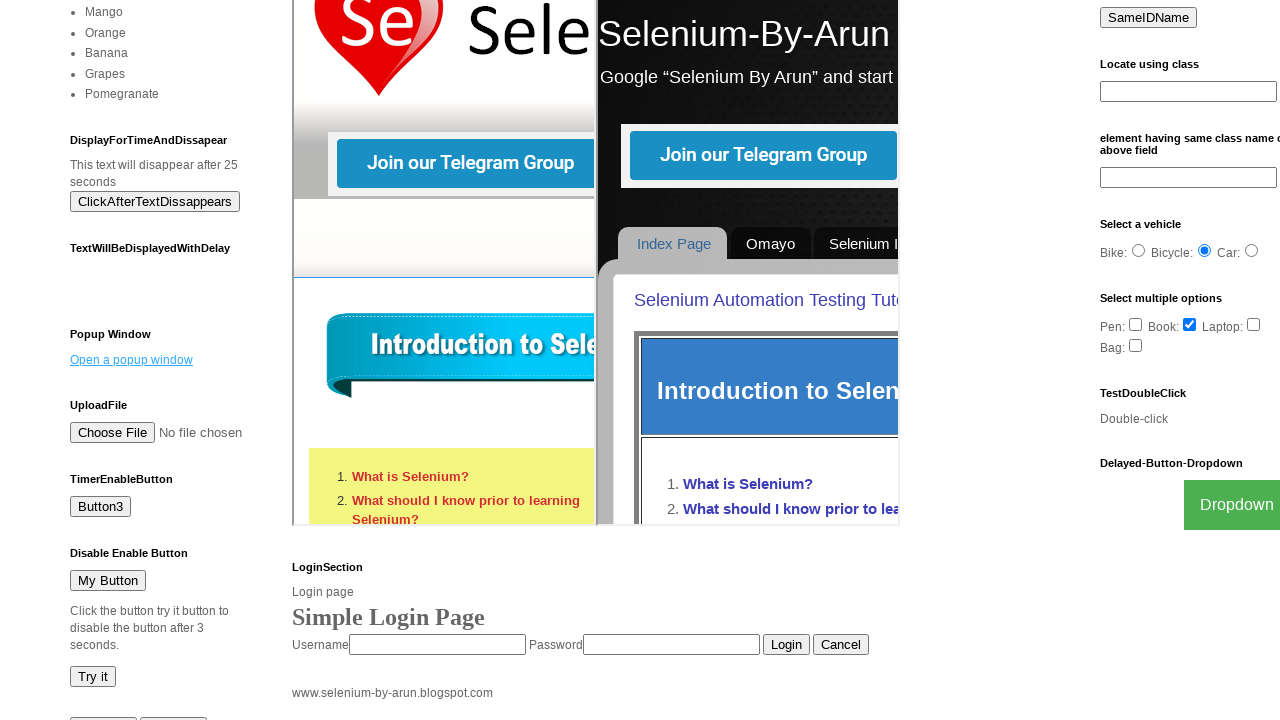

Filled search field with 'Arun' on input[name='q']
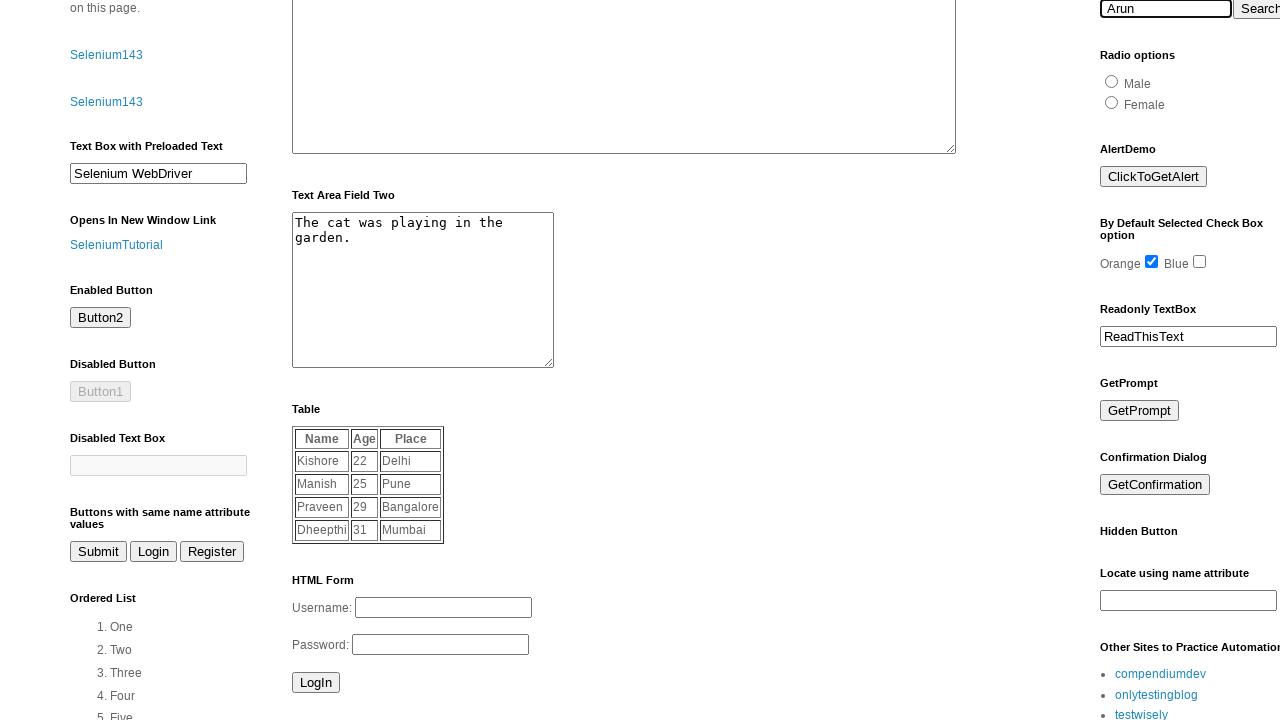

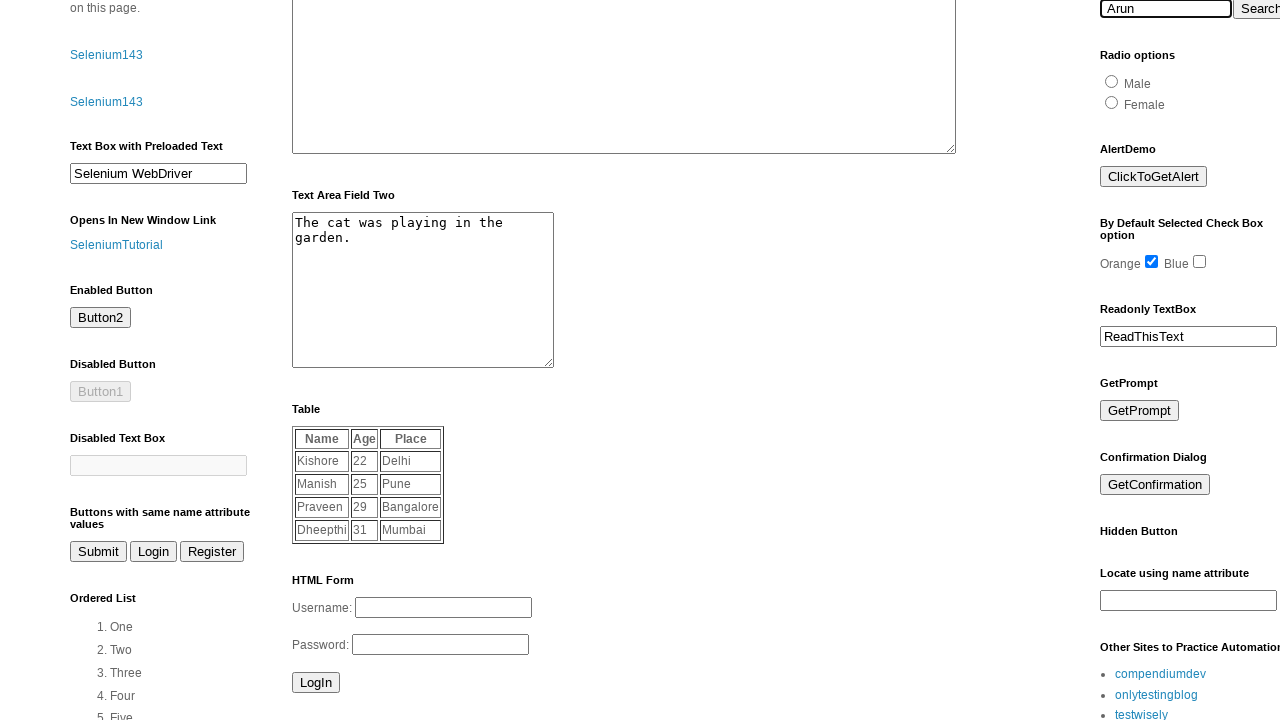